Tests textarea functionality by scrolling to the form, entering text in a textarea field, and then clearing it.

Starting URL: http://watir.com/examples/forms_with_input_elements.html

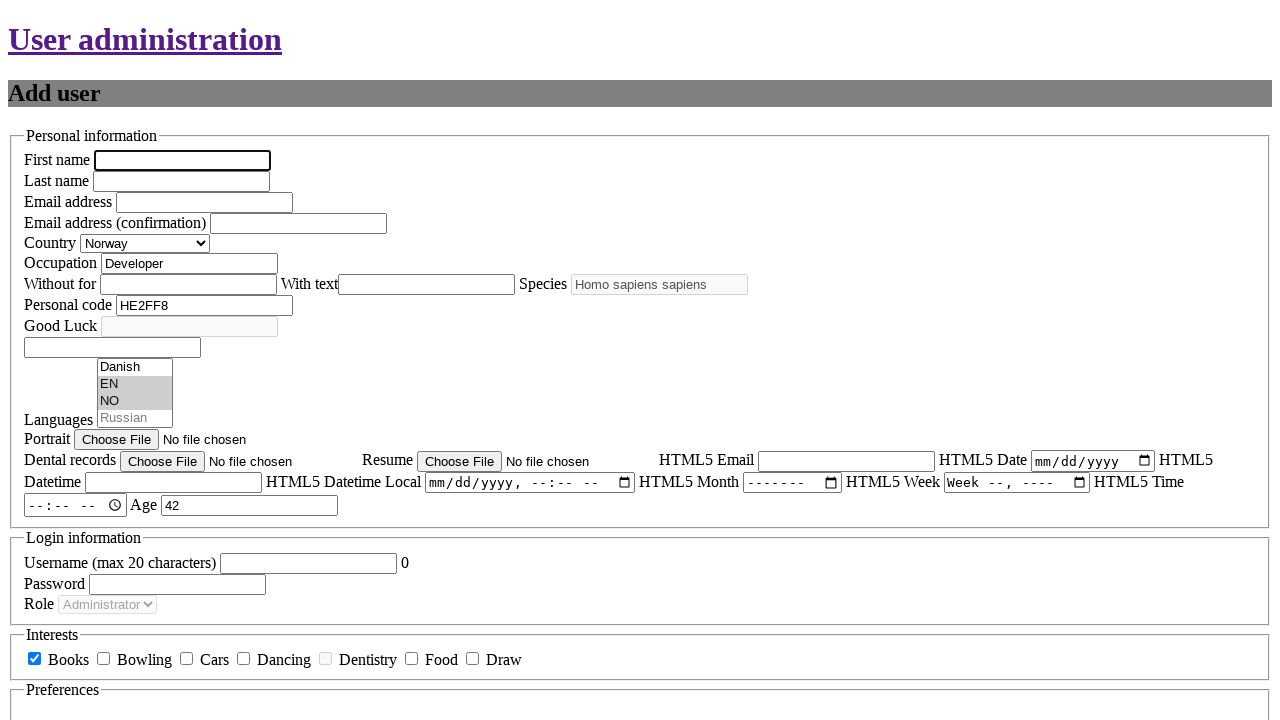

Set viewport size to 1920x1080
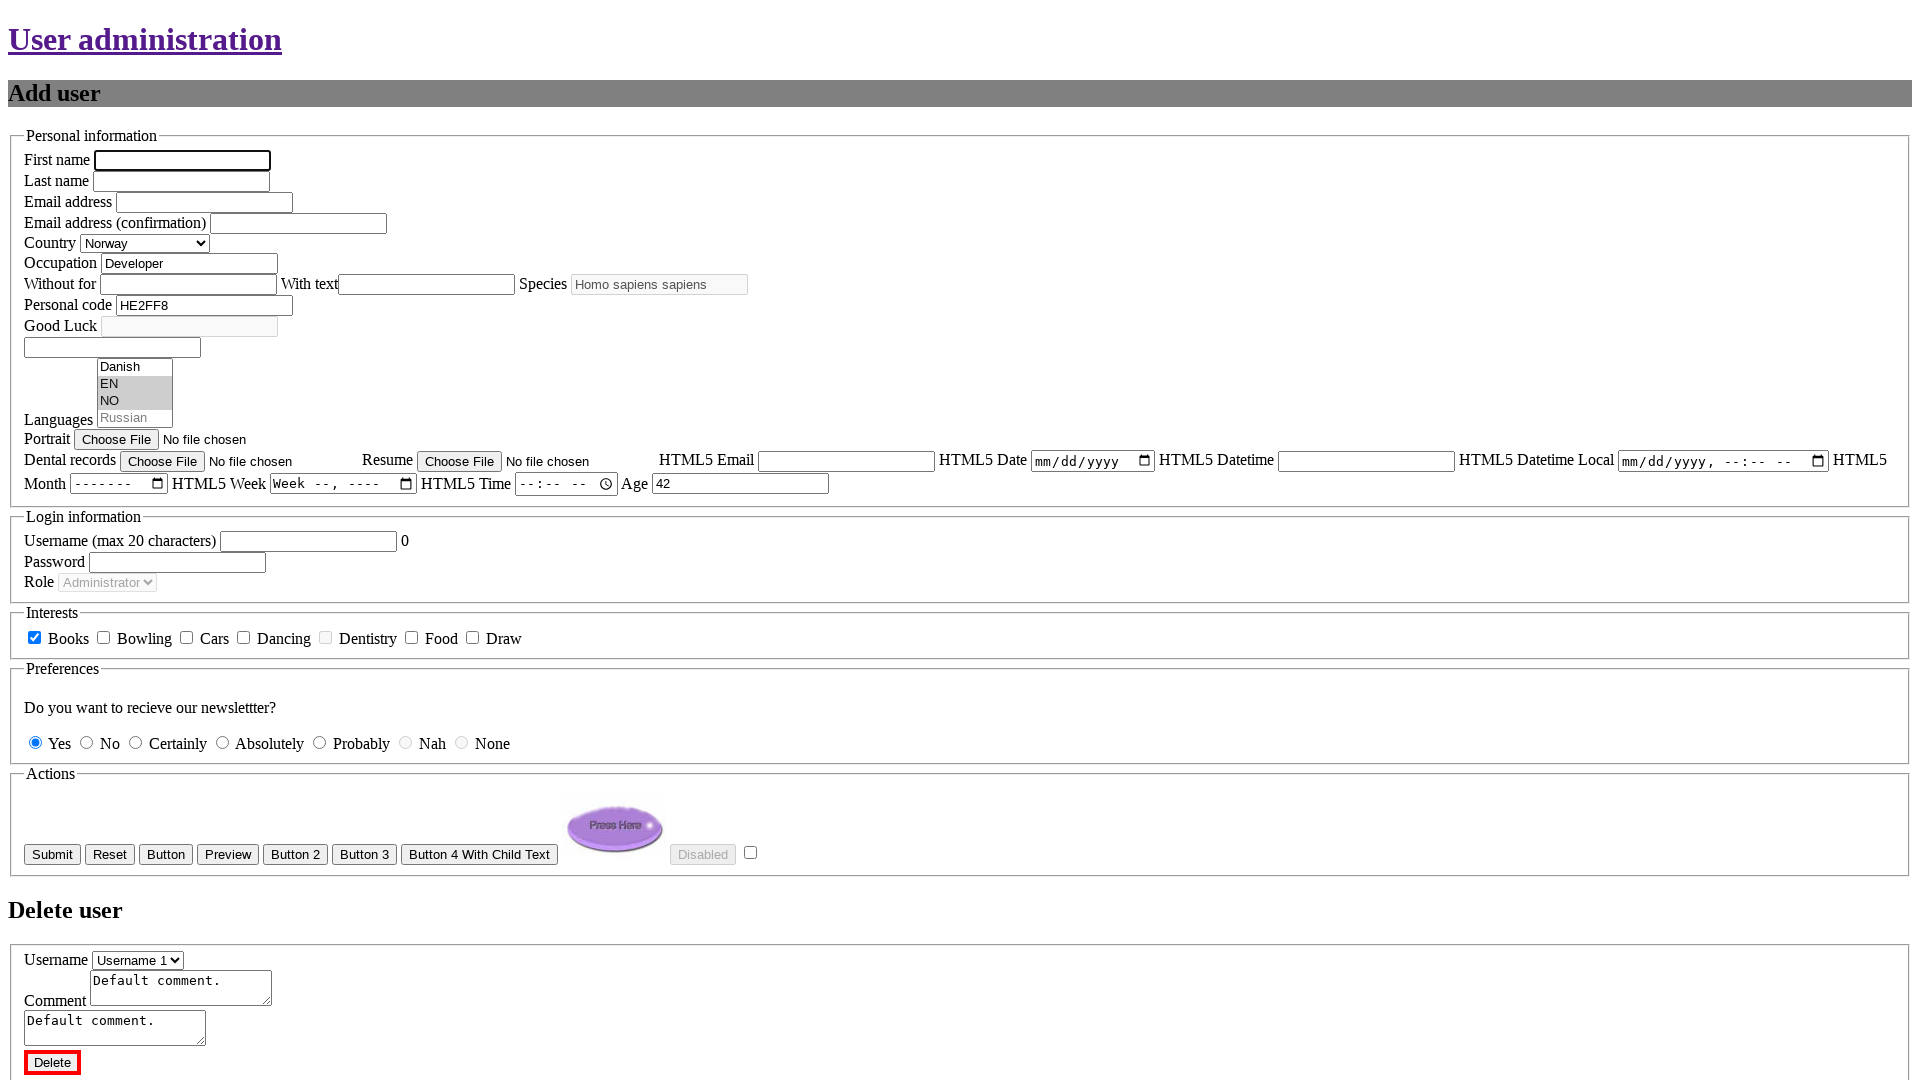

Waited 2 seconds for page to load
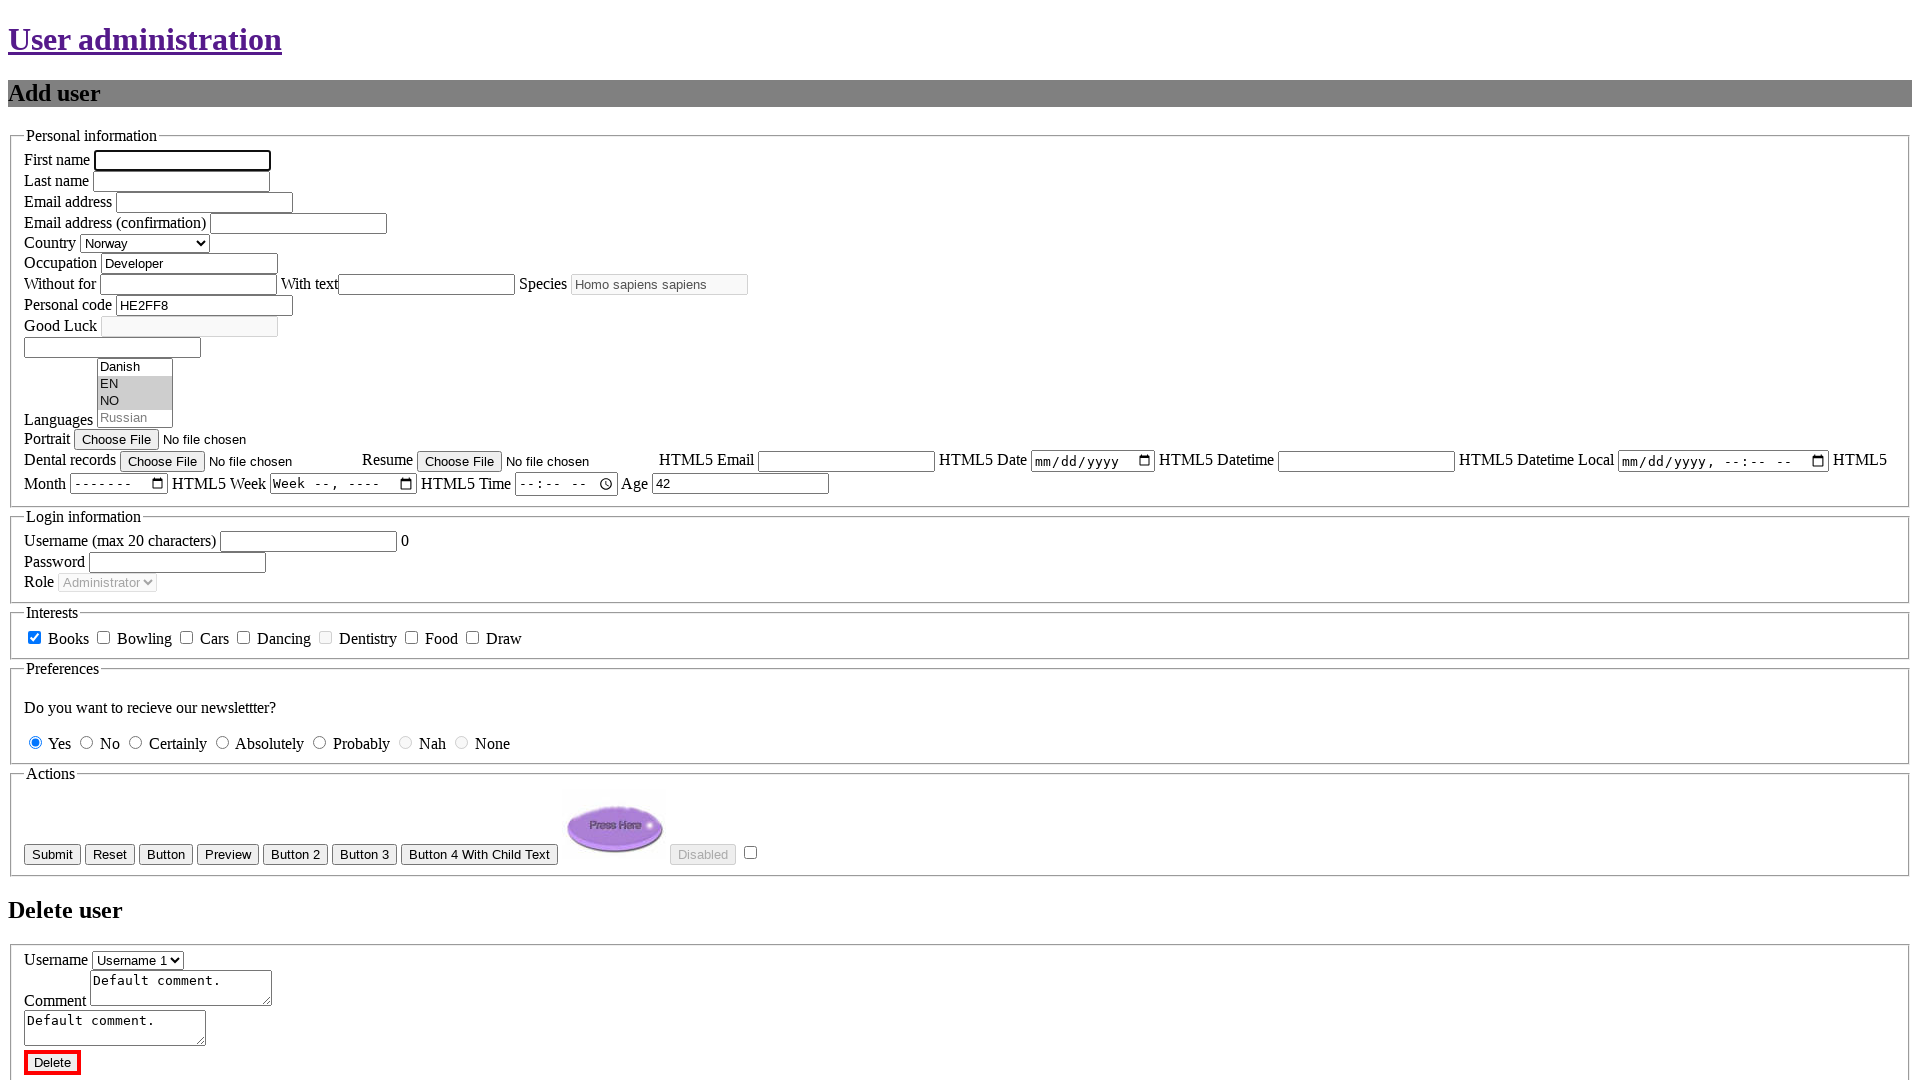

Scrolled down 1000 pixels
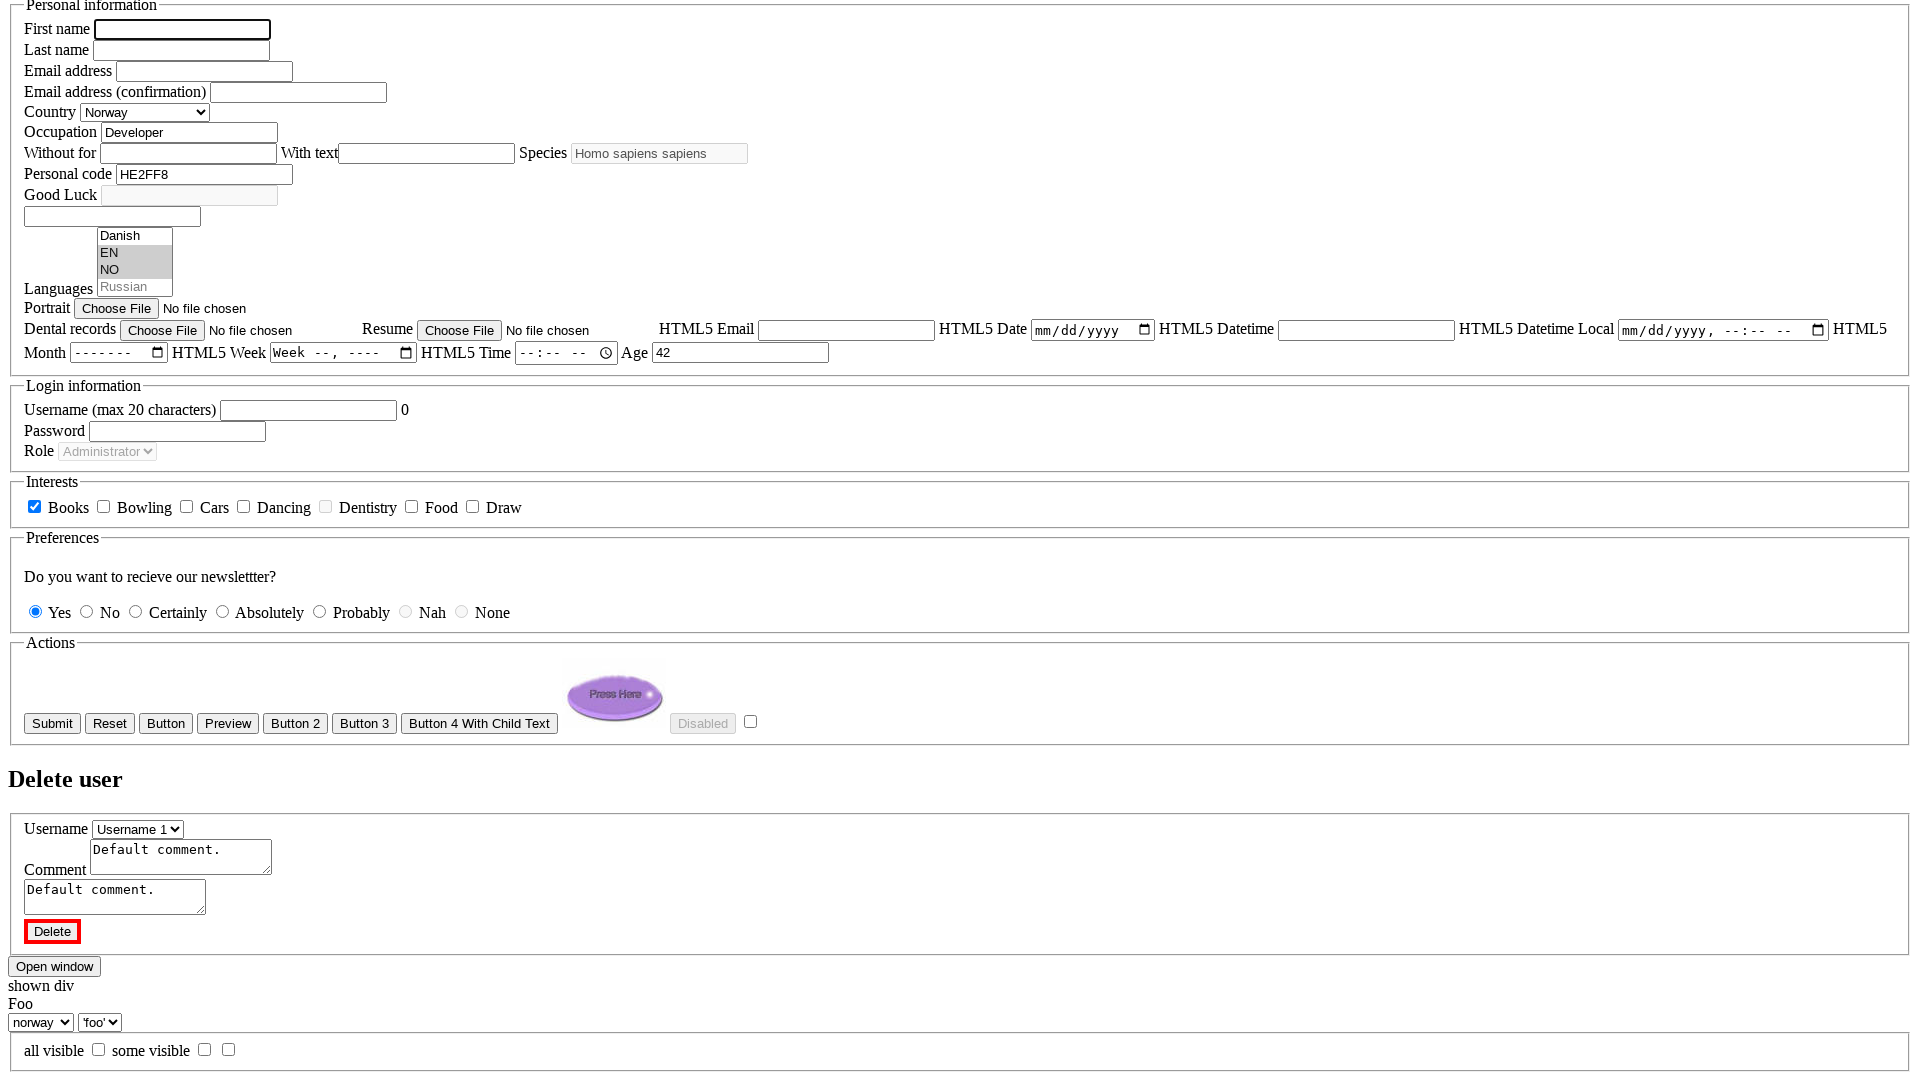

Retrieved initial page scroll height
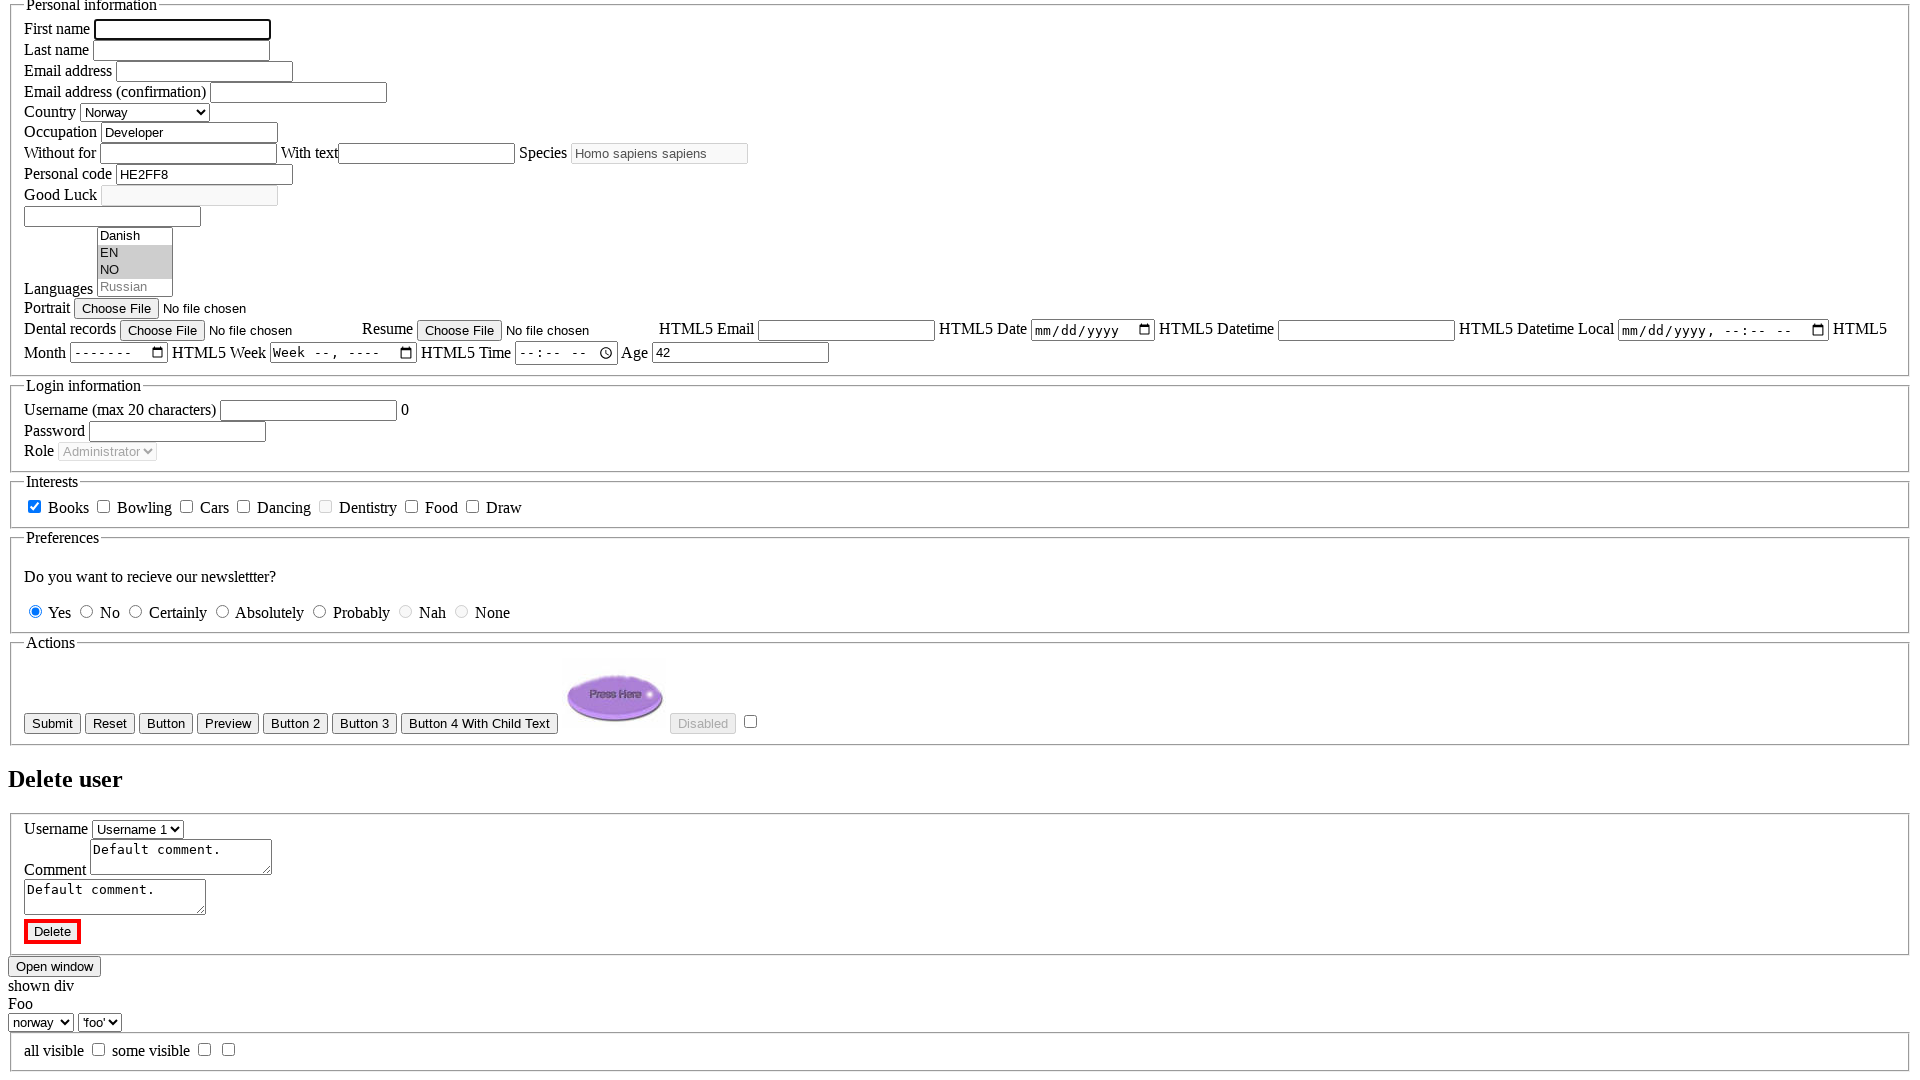

Scrolled to bottom of page
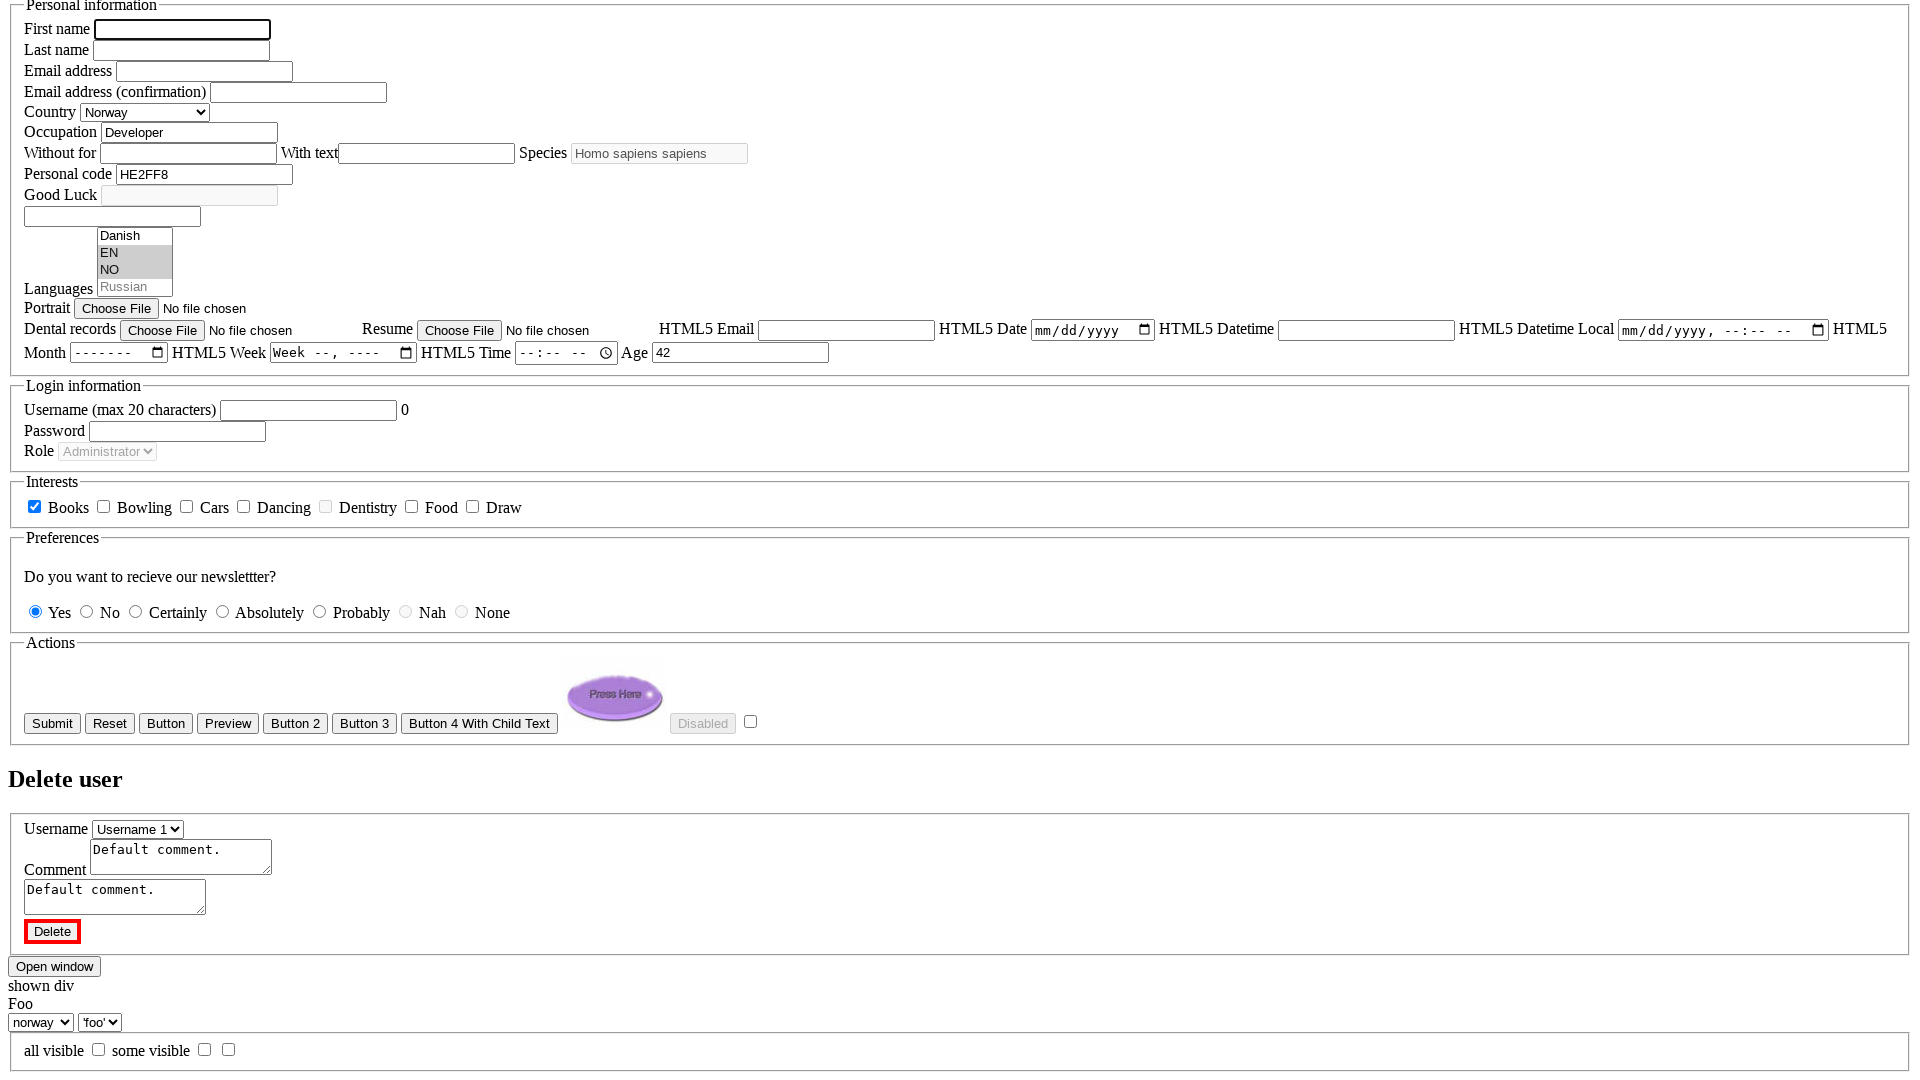

Waited 2 seconds for content to load
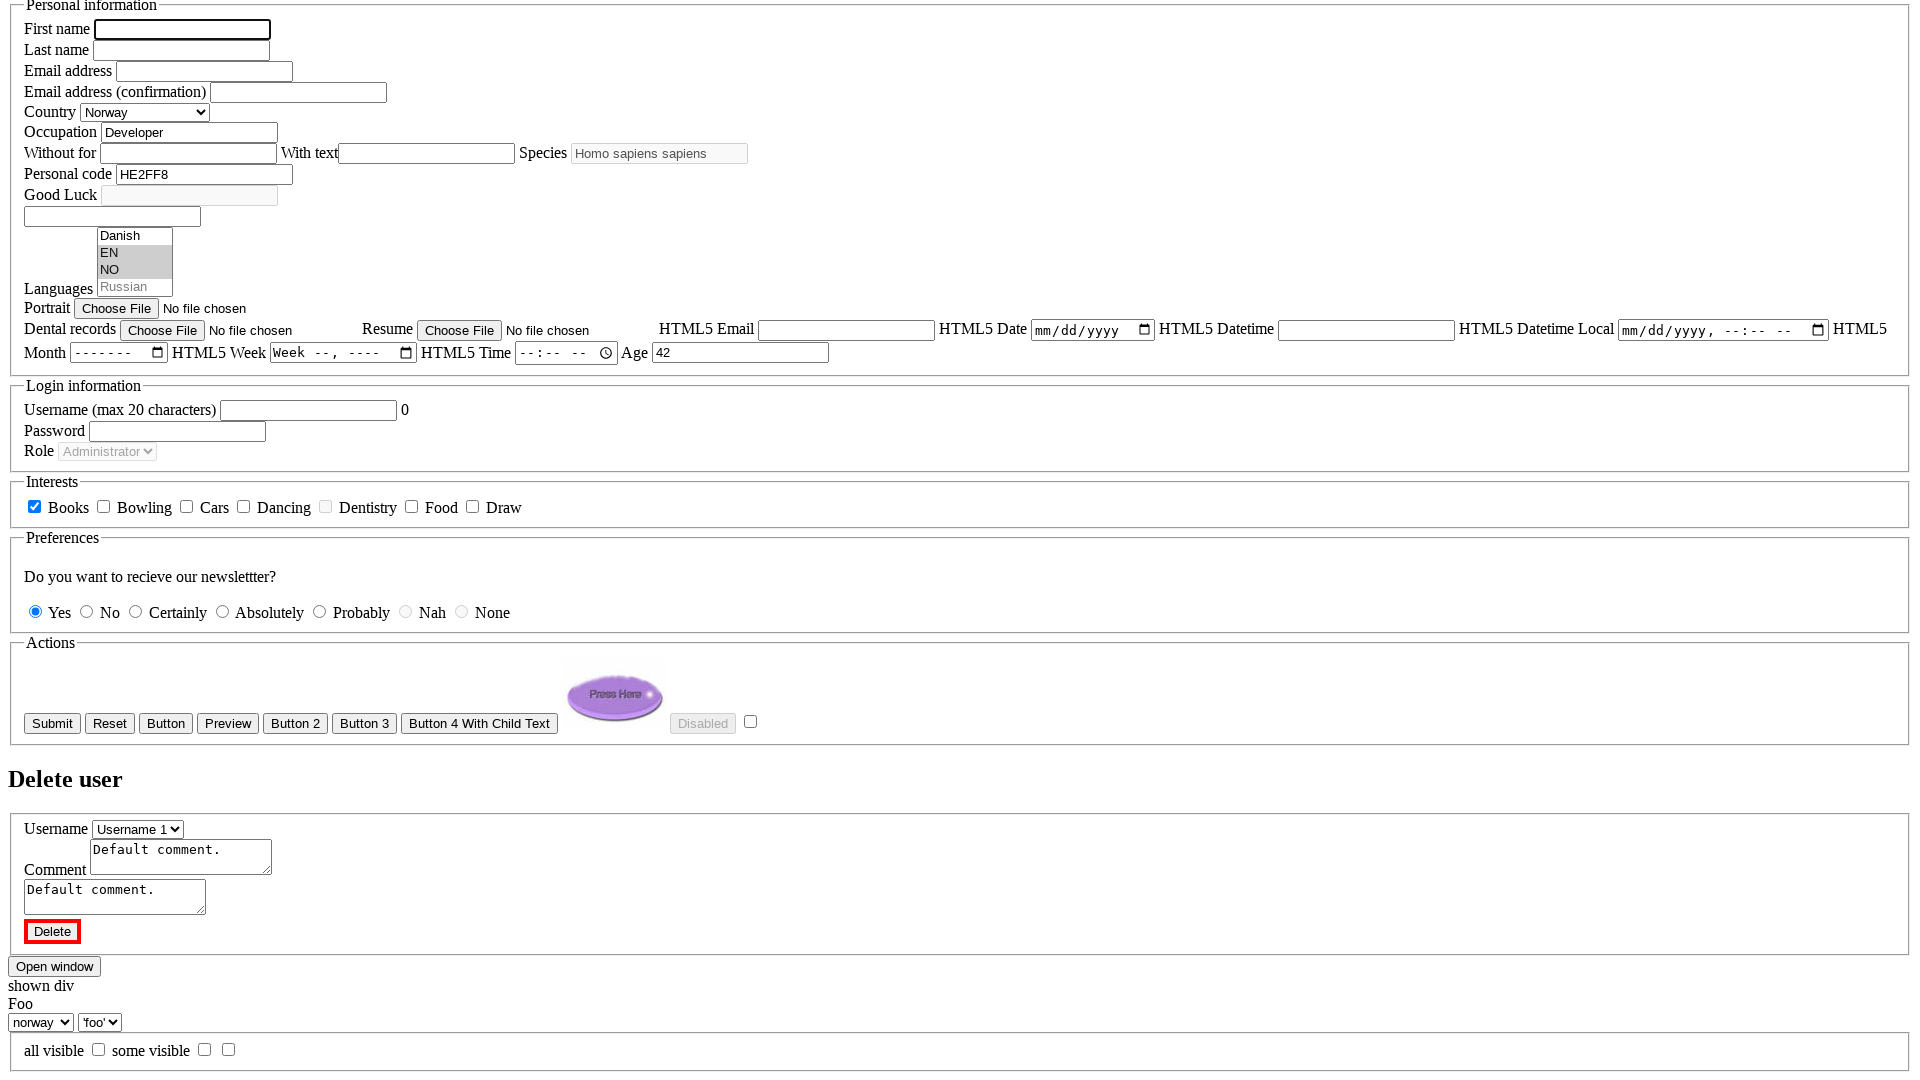

Retrieved updated page scroll height
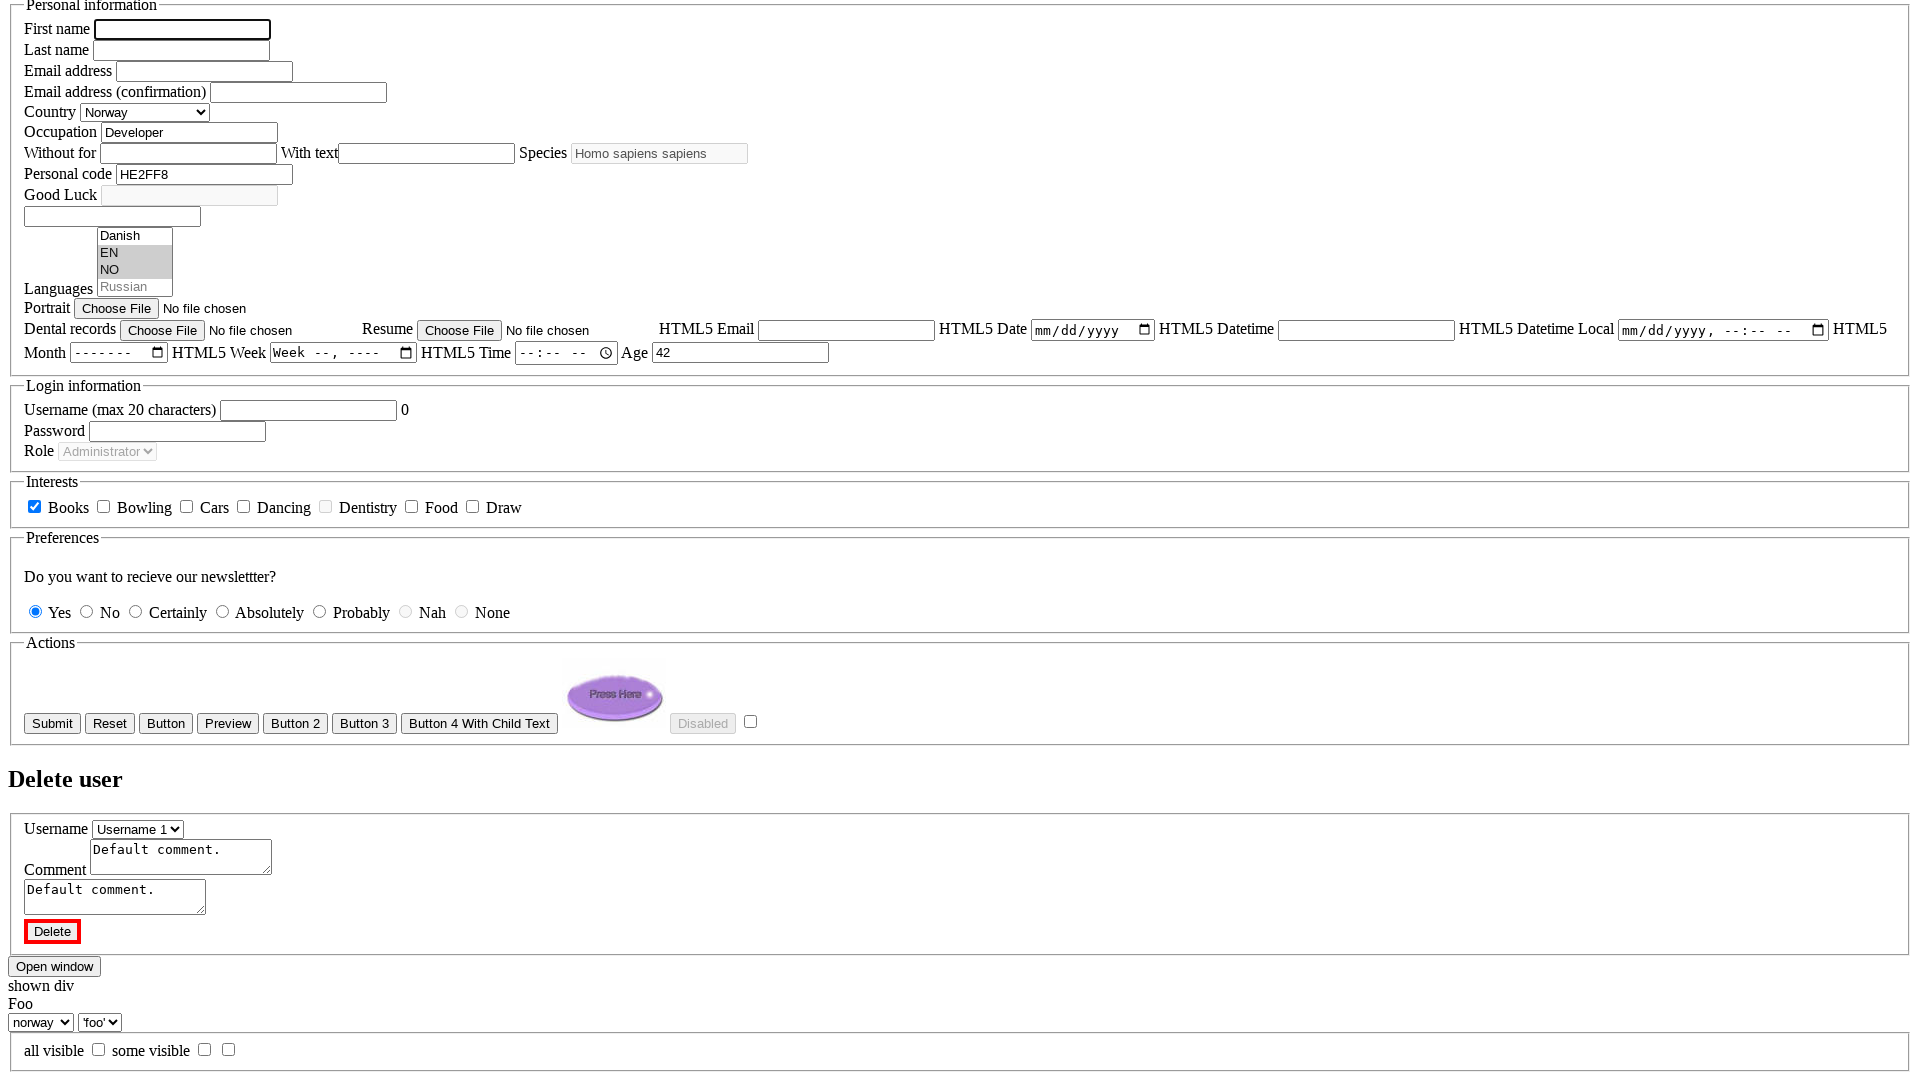

Located textarea with id 'delete_user_comment'
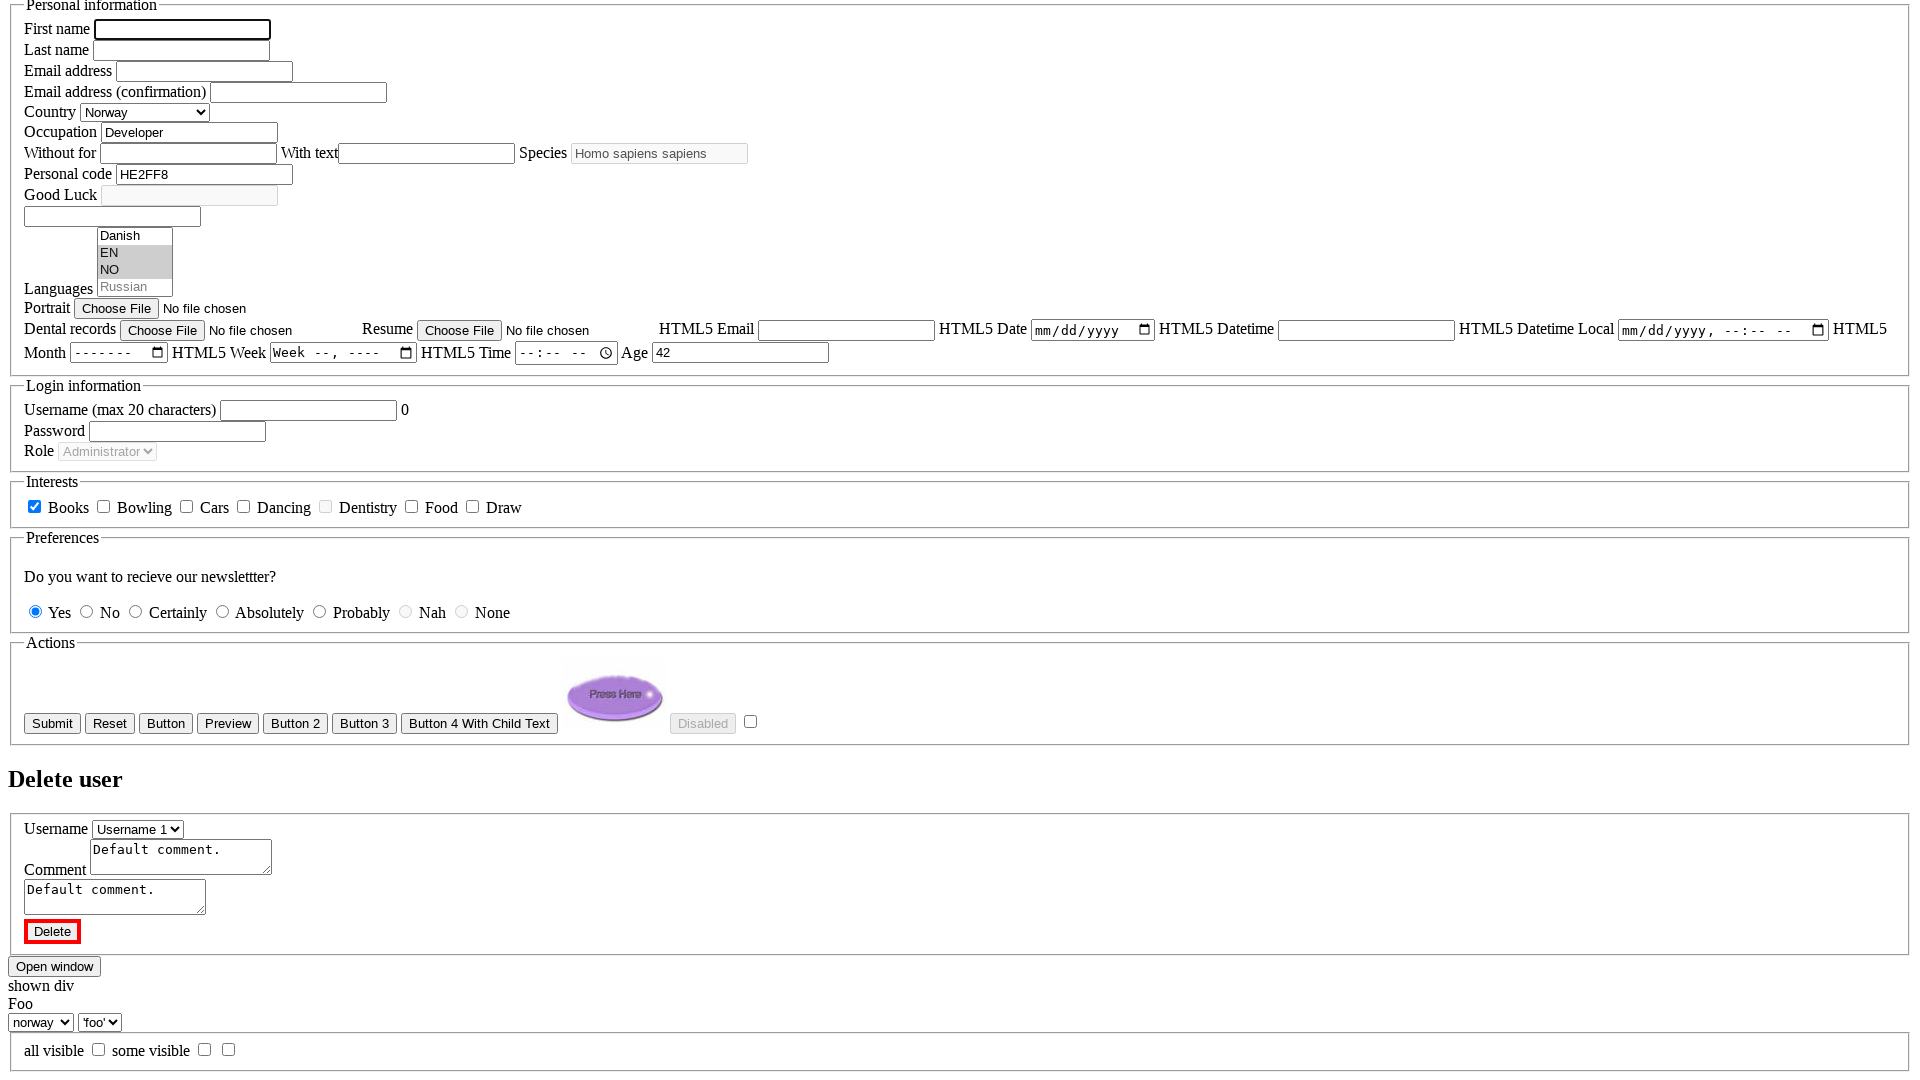

Entered text 'Comment for better reach.' into textarea on textarea#delete_user_comment
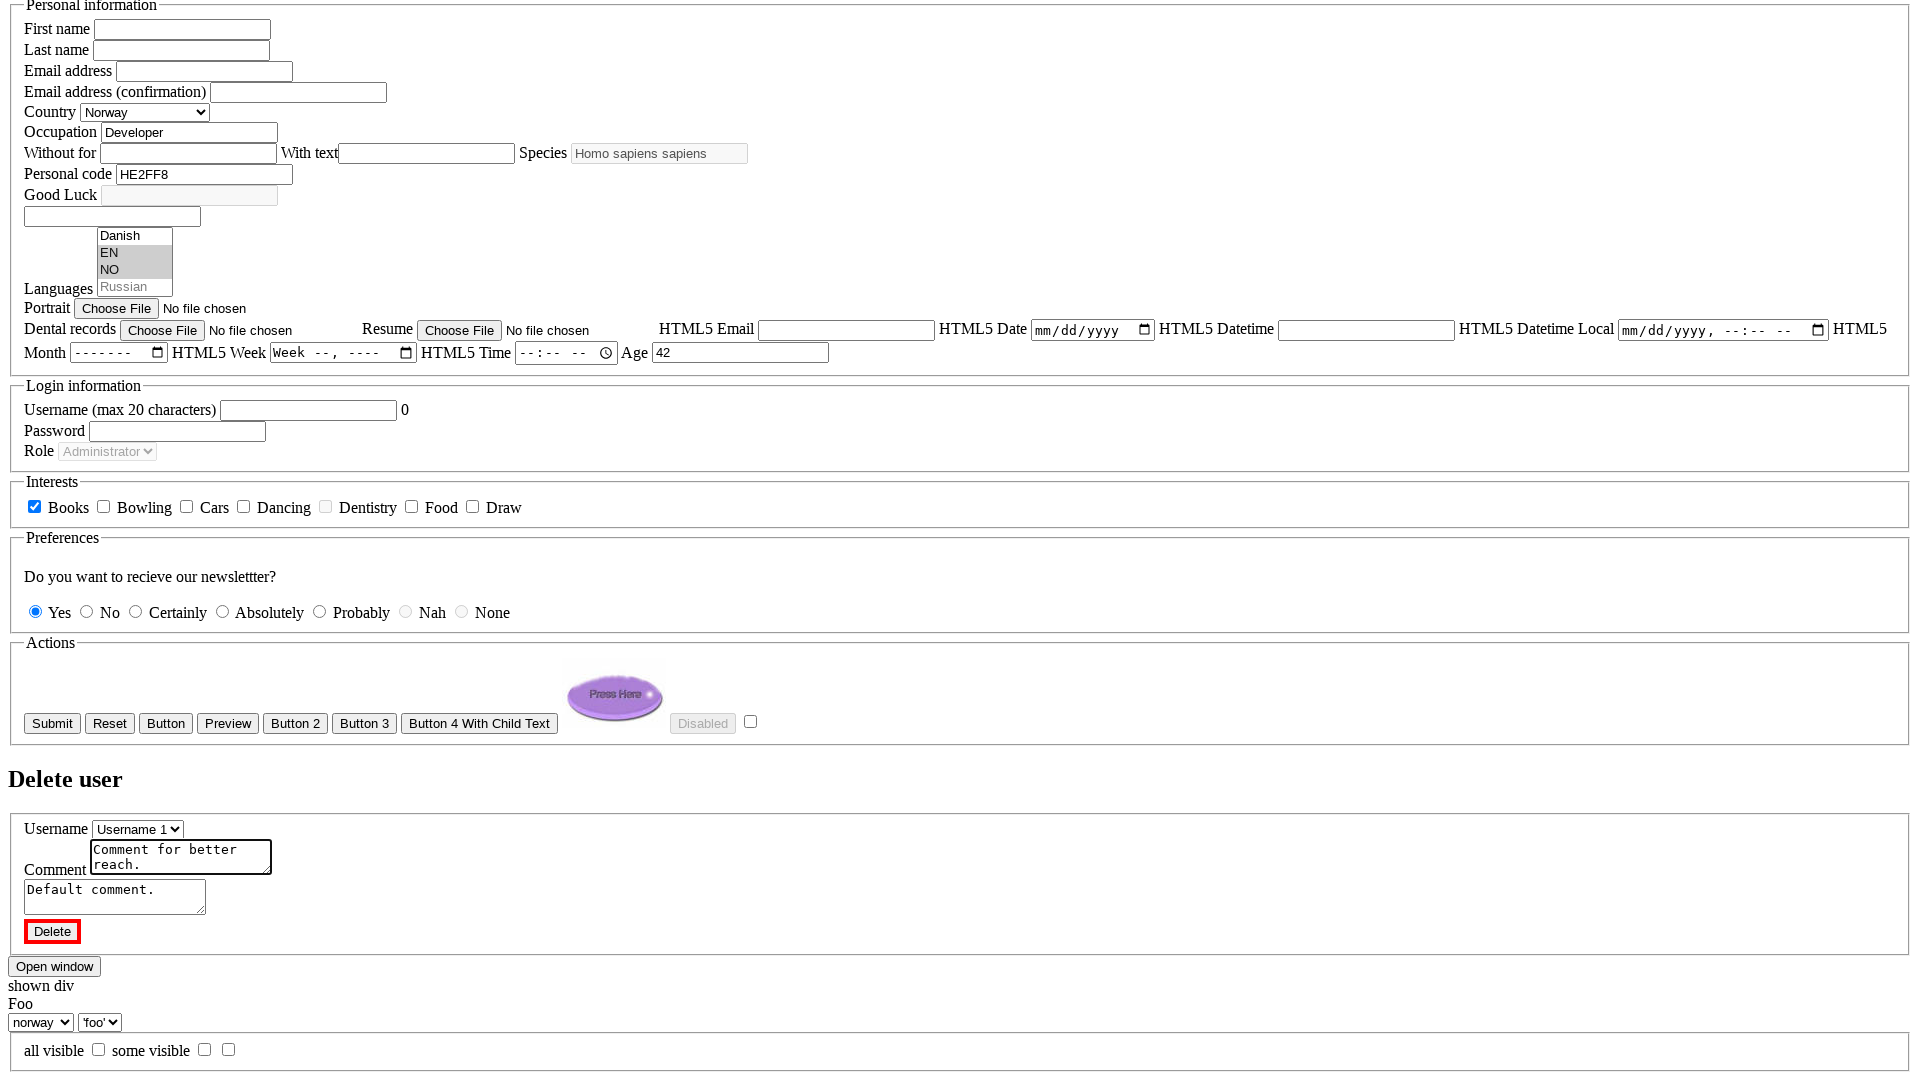

Waited 2 seconds to see the text in textarea
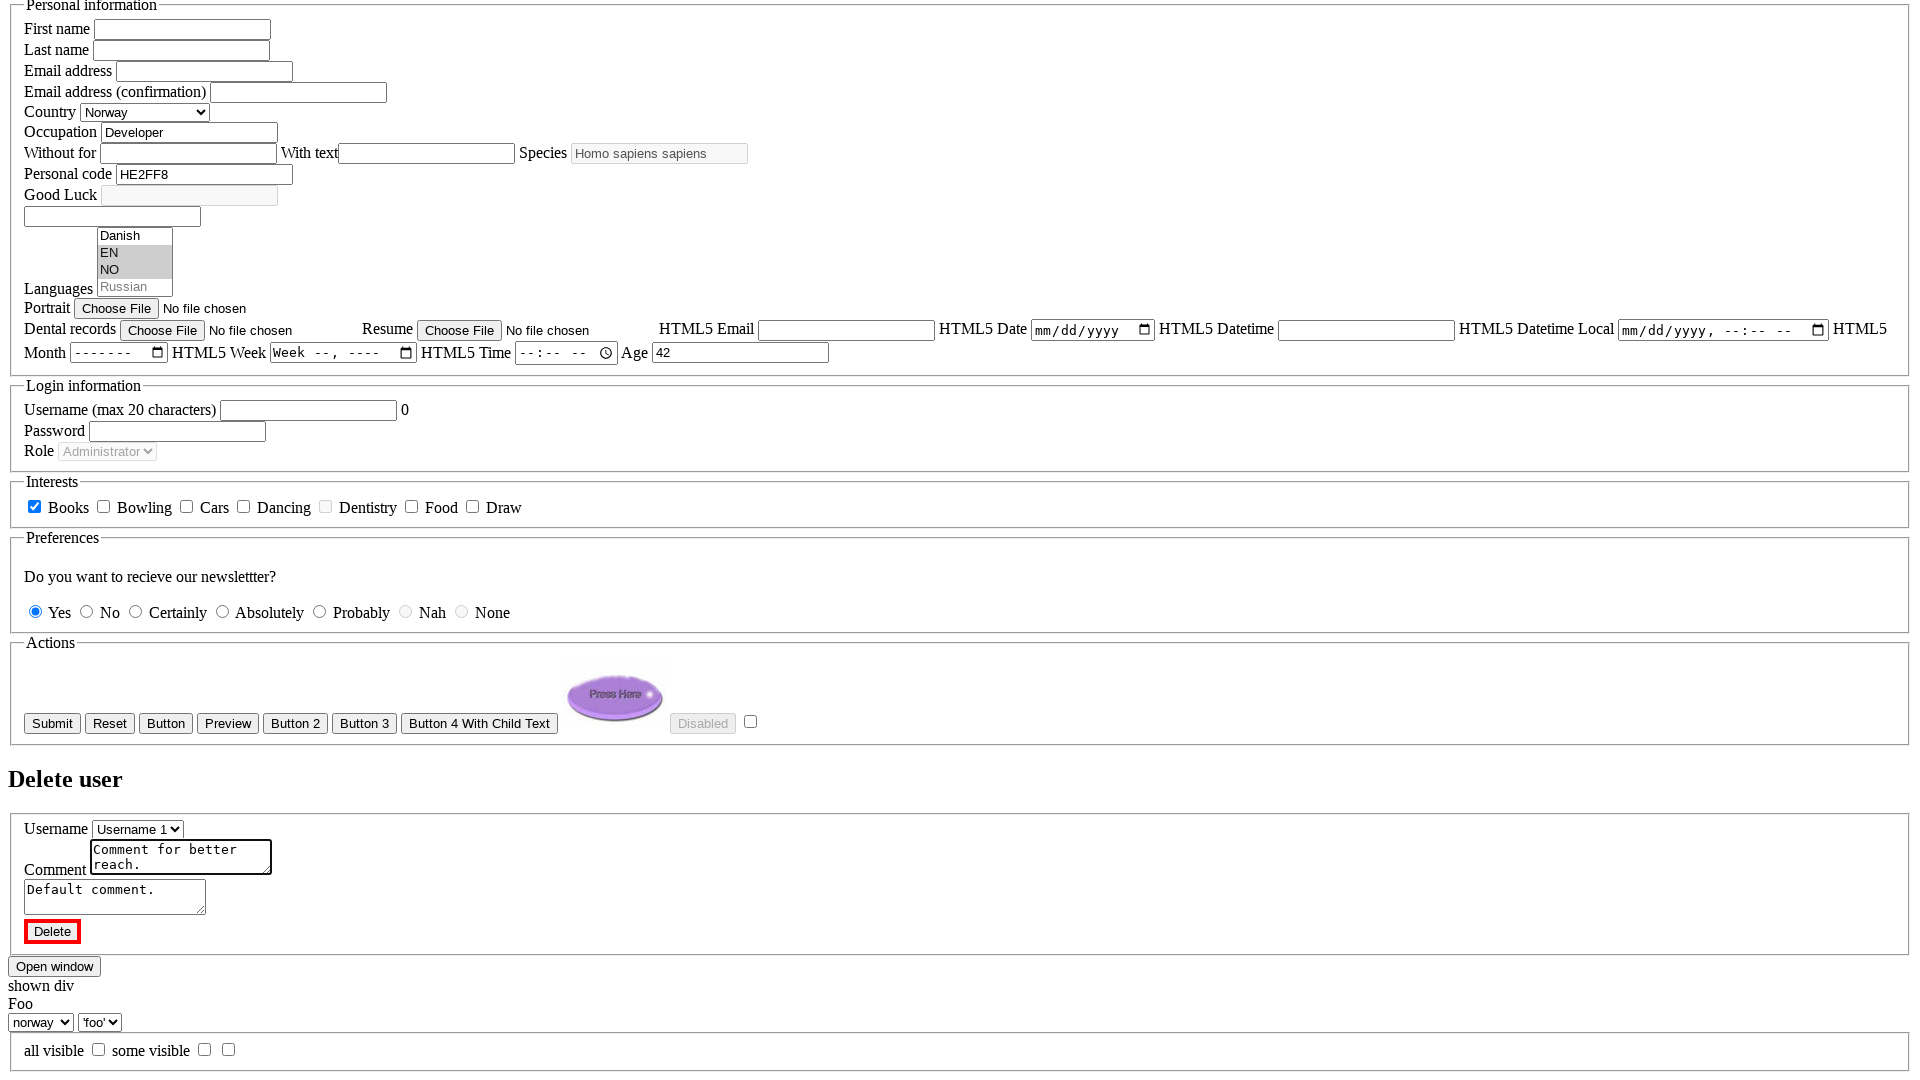

Cleared the textarea on textarea#delete_user_comment
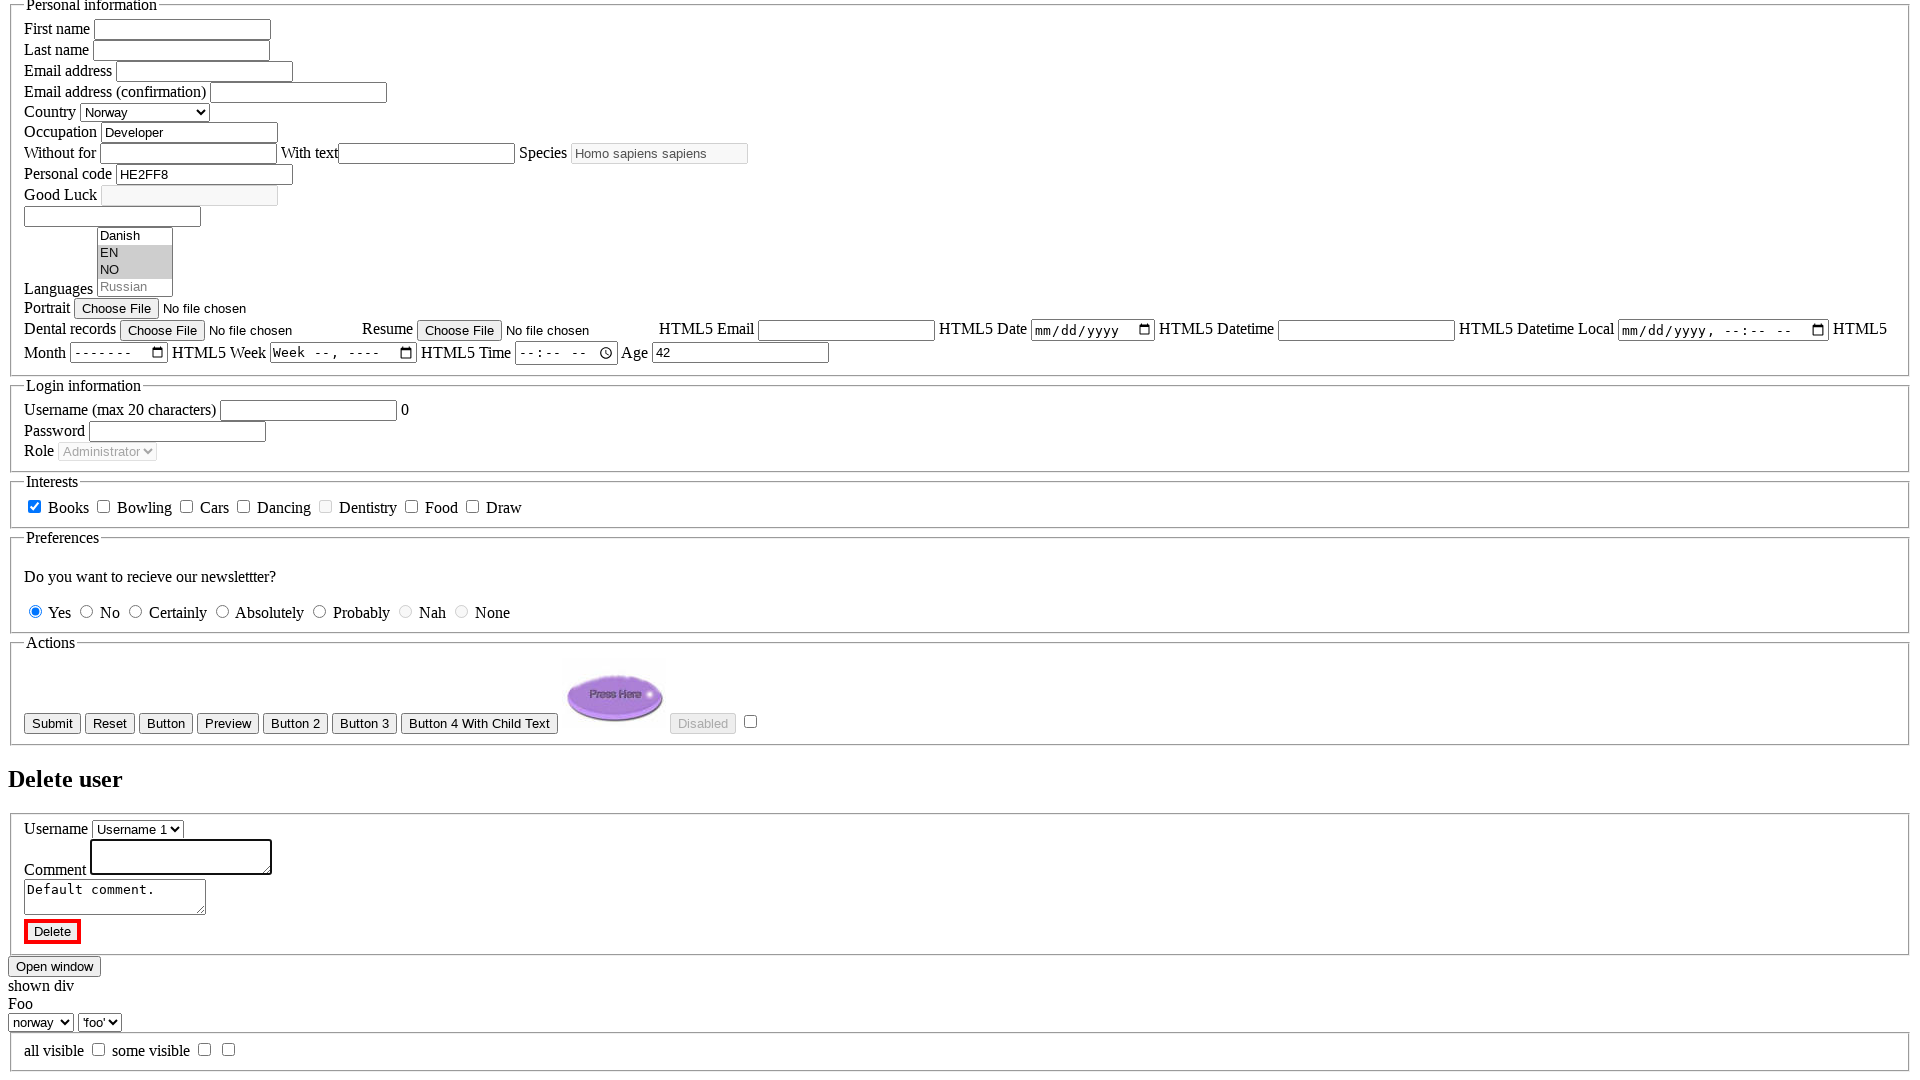

Verified textarea is accessible and ready
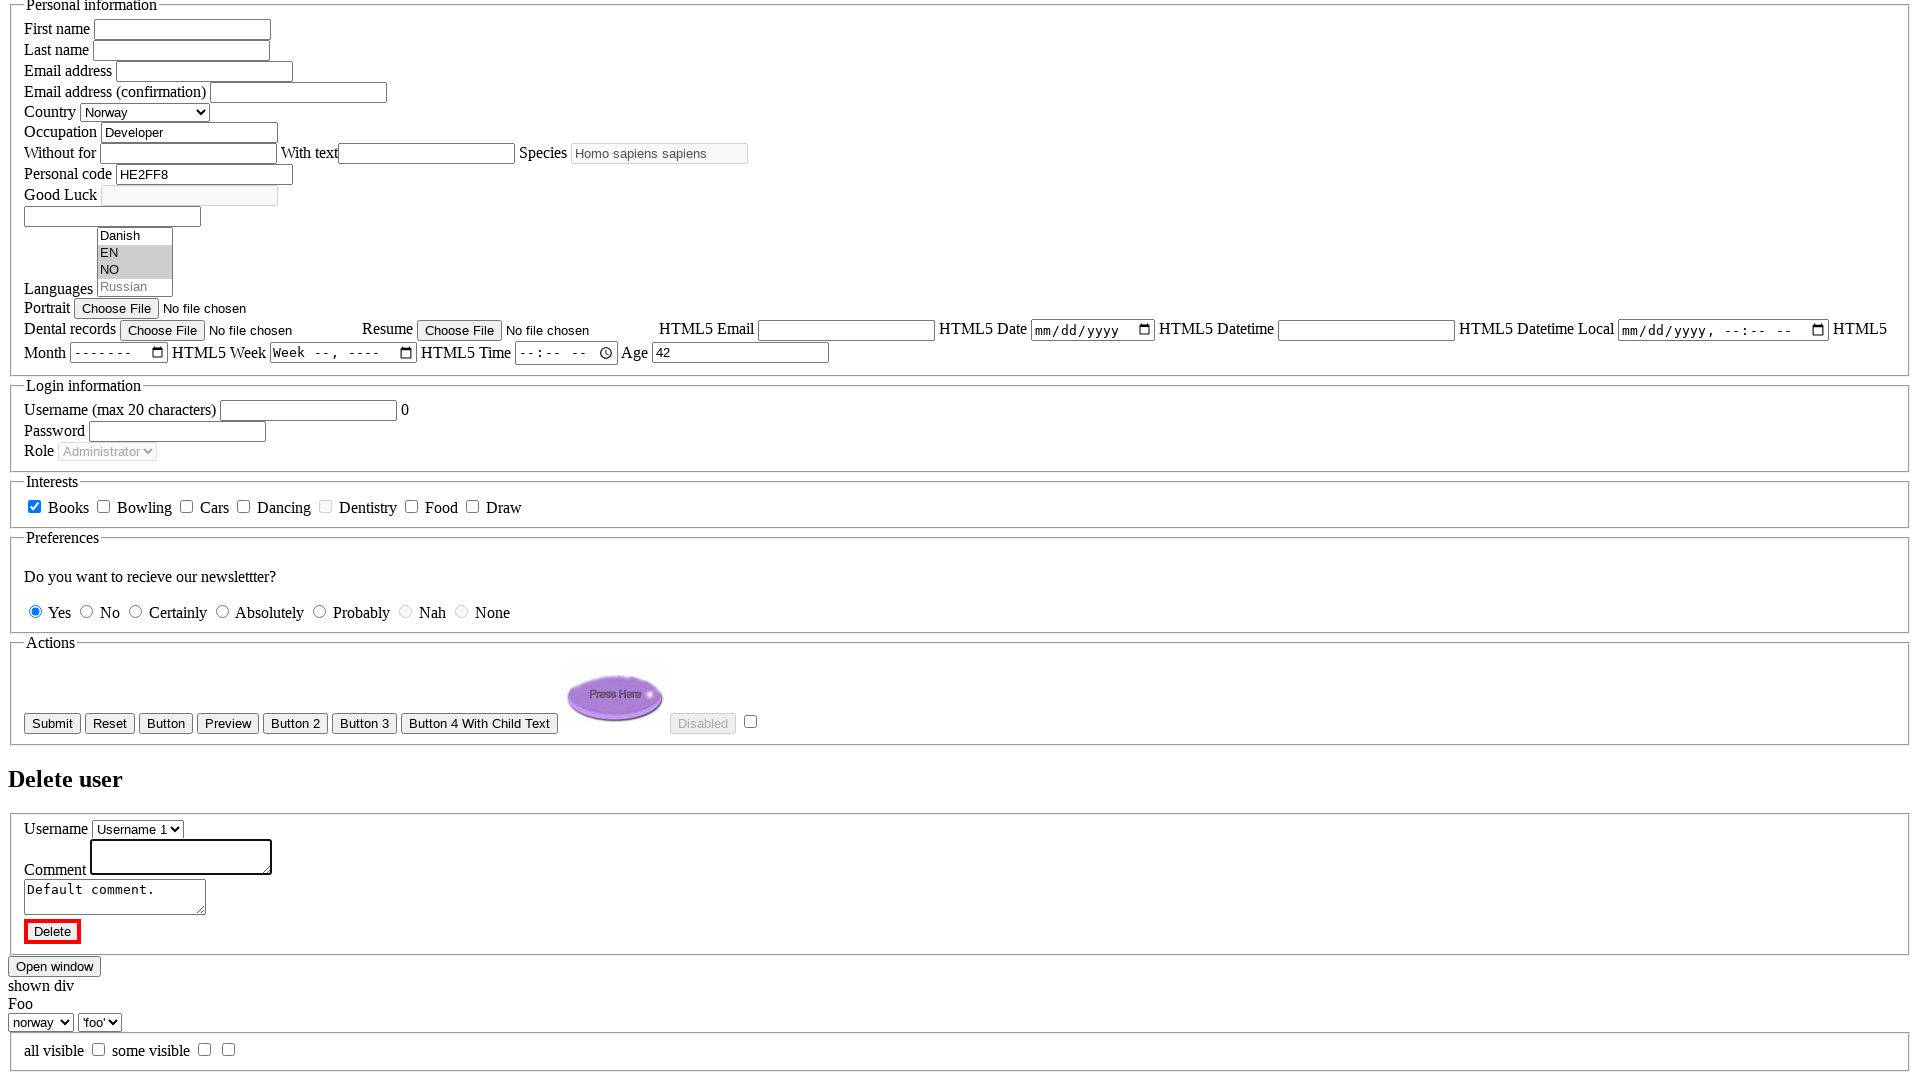

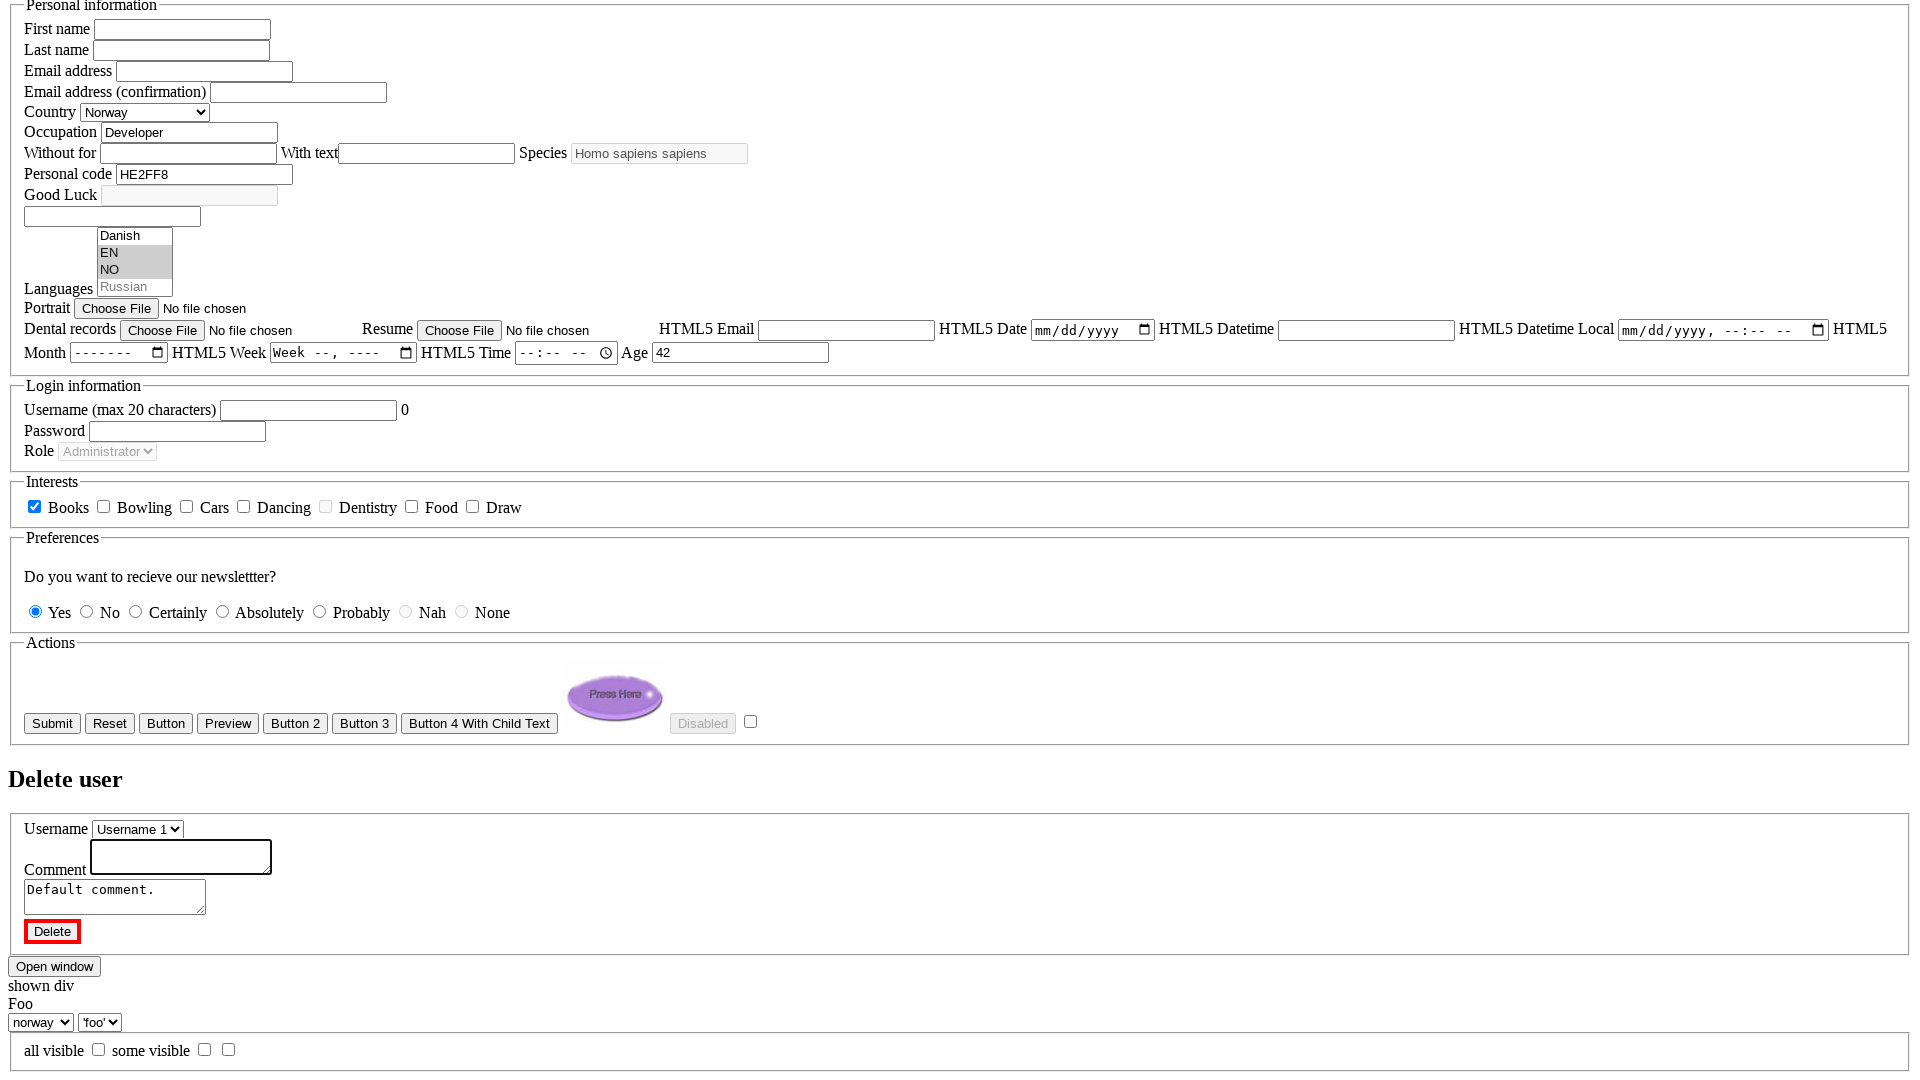